Tests the green button by verifying its background-color and font color CSS properties

Starting URL: https://the-internet.herokuapp.com/challenging_dom

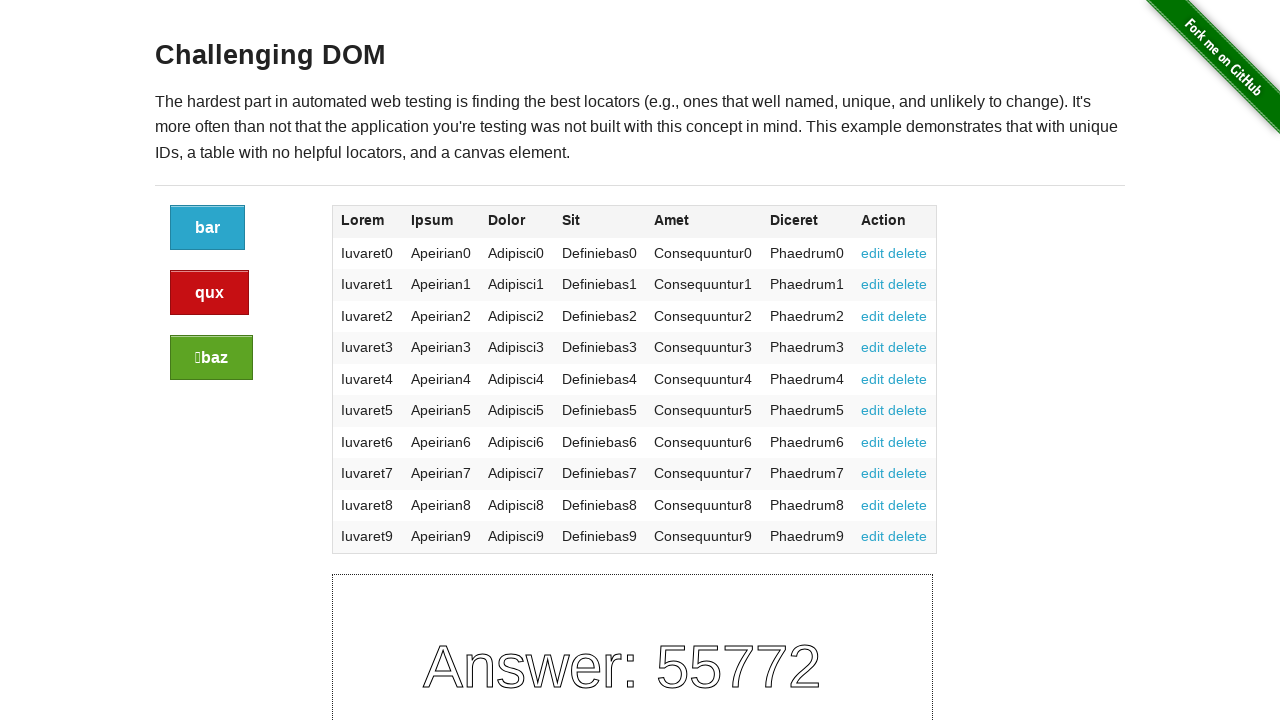

Navigated to the-internet.herokuapp.com/challenging_dom
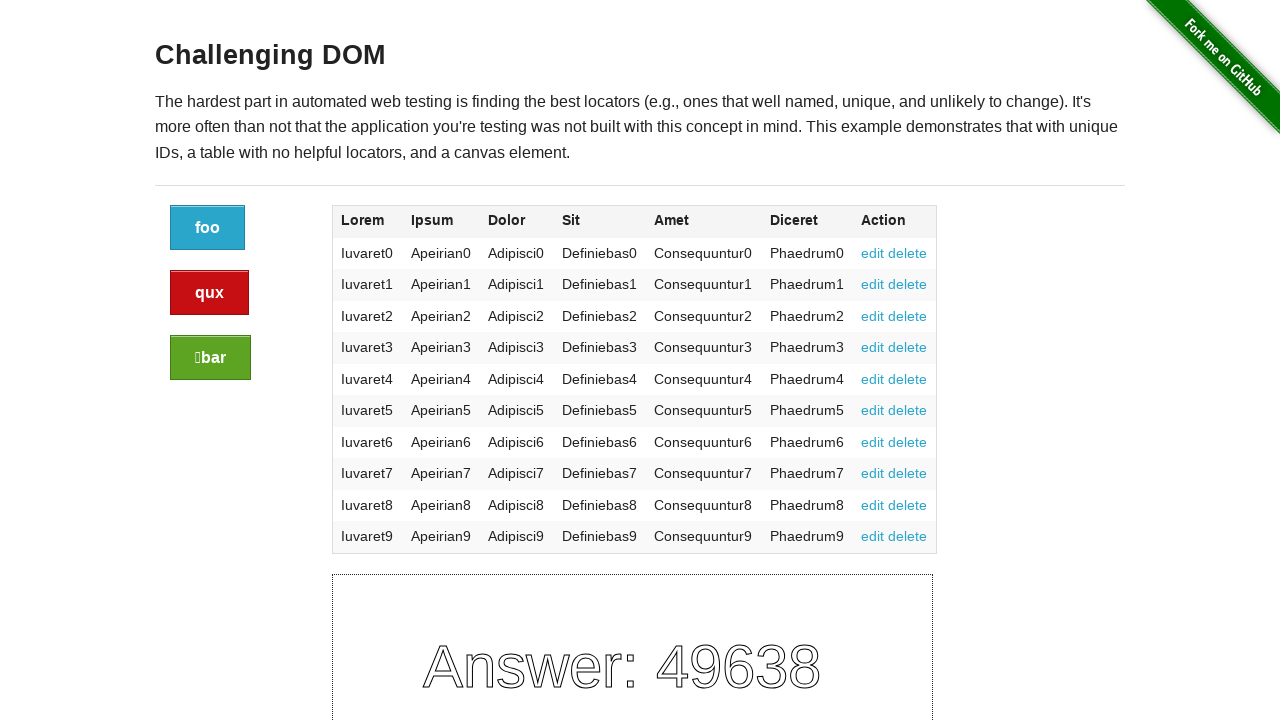

Green button with class 'a.button.success' became visible
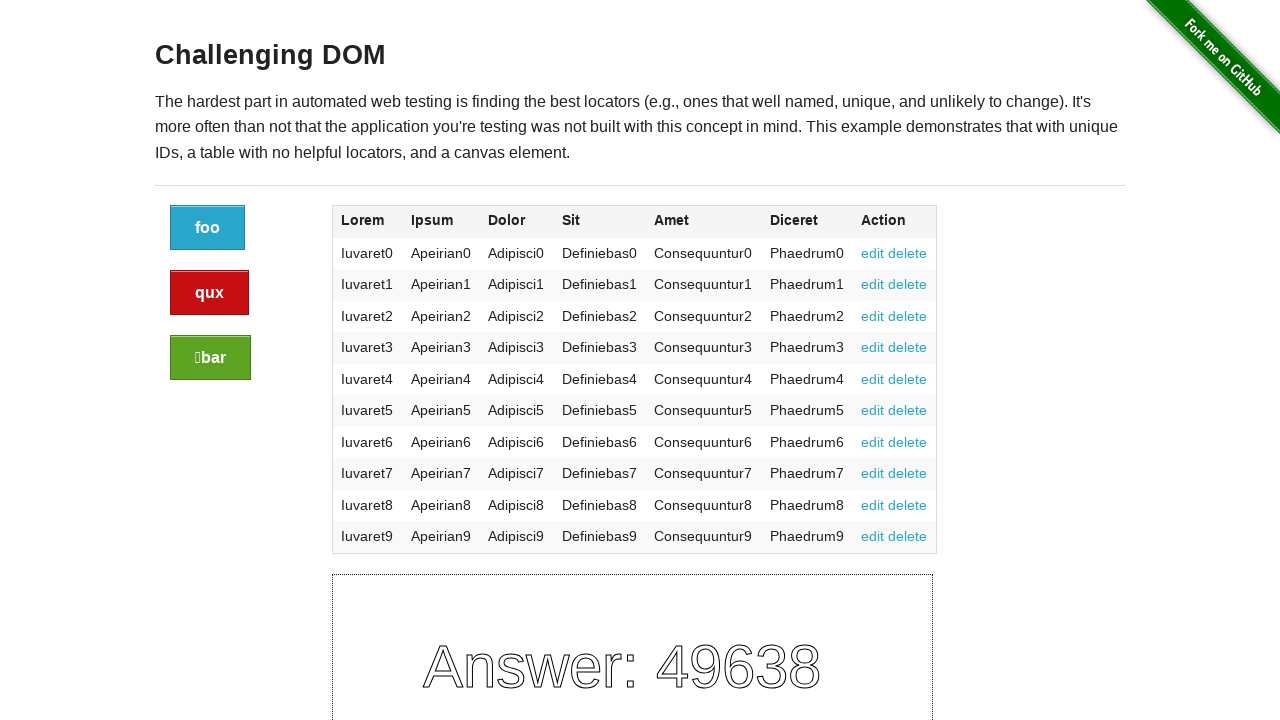

Retrieved background color: rgb(93, 164, 35)
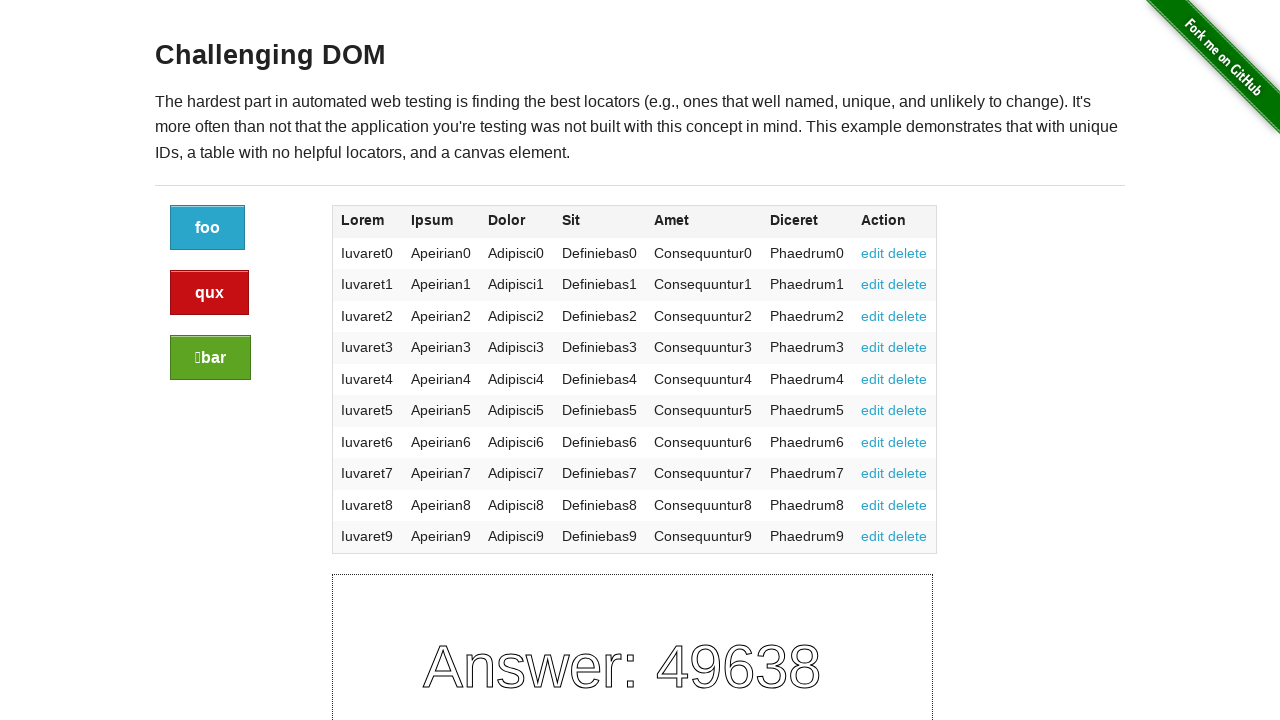

Verified background color is rgb(93, 164, 35)
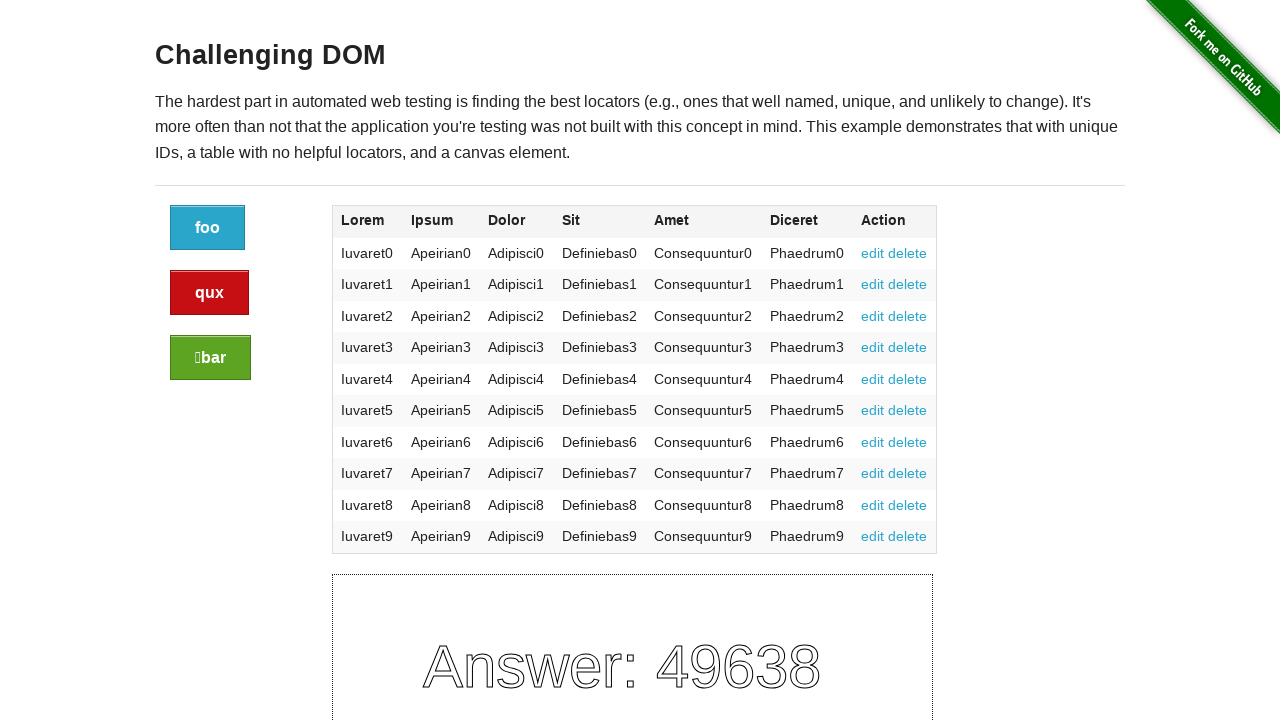

Retrieved font color: rgb(255, 255, 255)
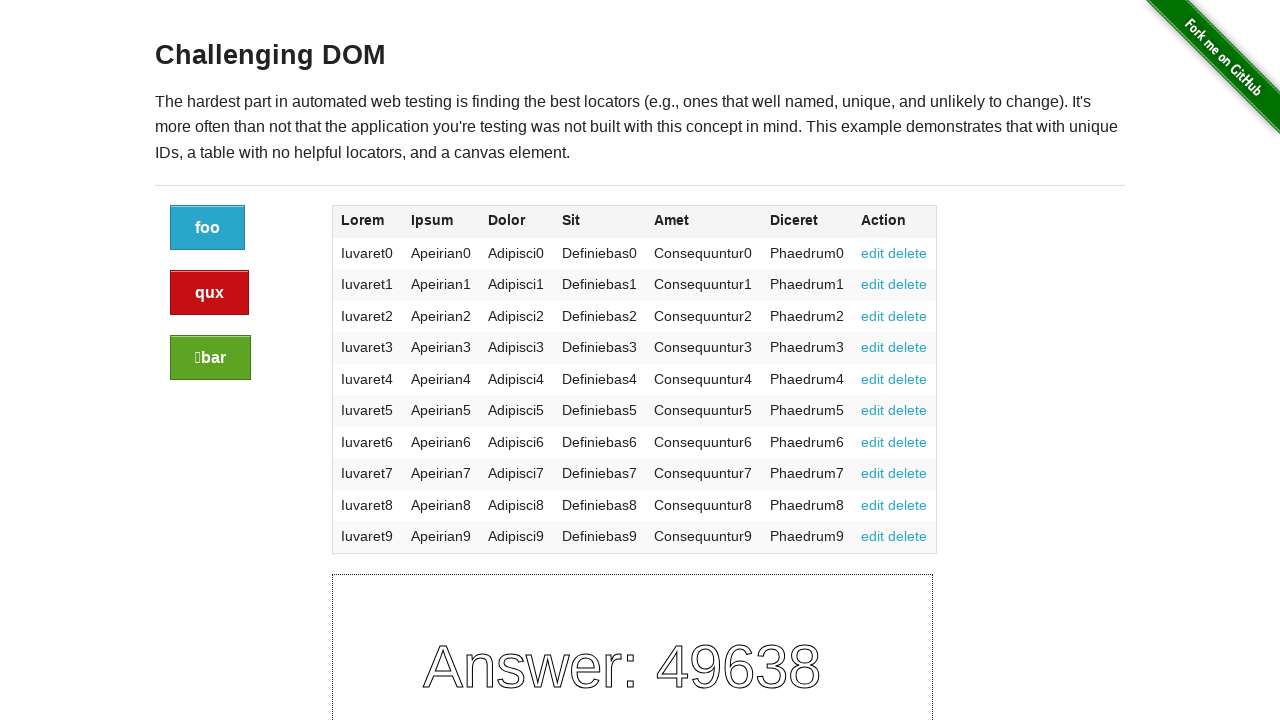

Verified font color is rgb(255, 255, 255)
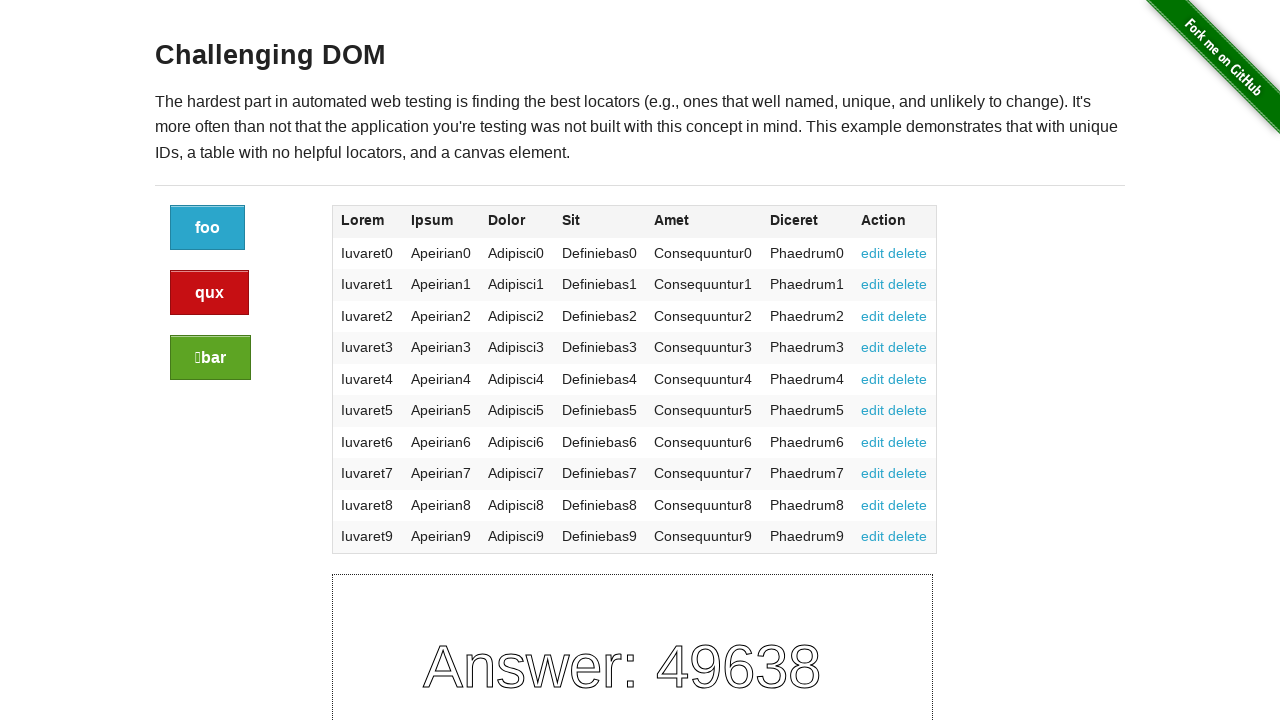

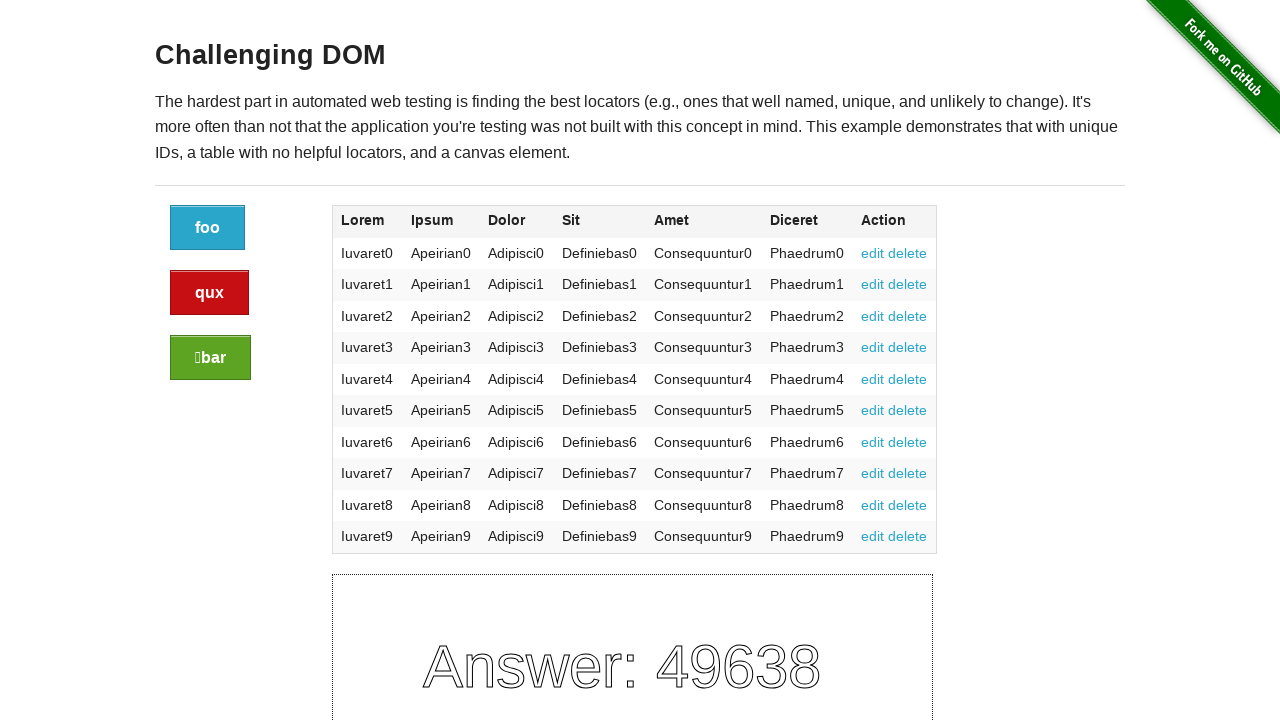